Tests clicking on the Elements card on the homepage and verifies navigation to the elements page

Starting URL: https://demoqa.com/

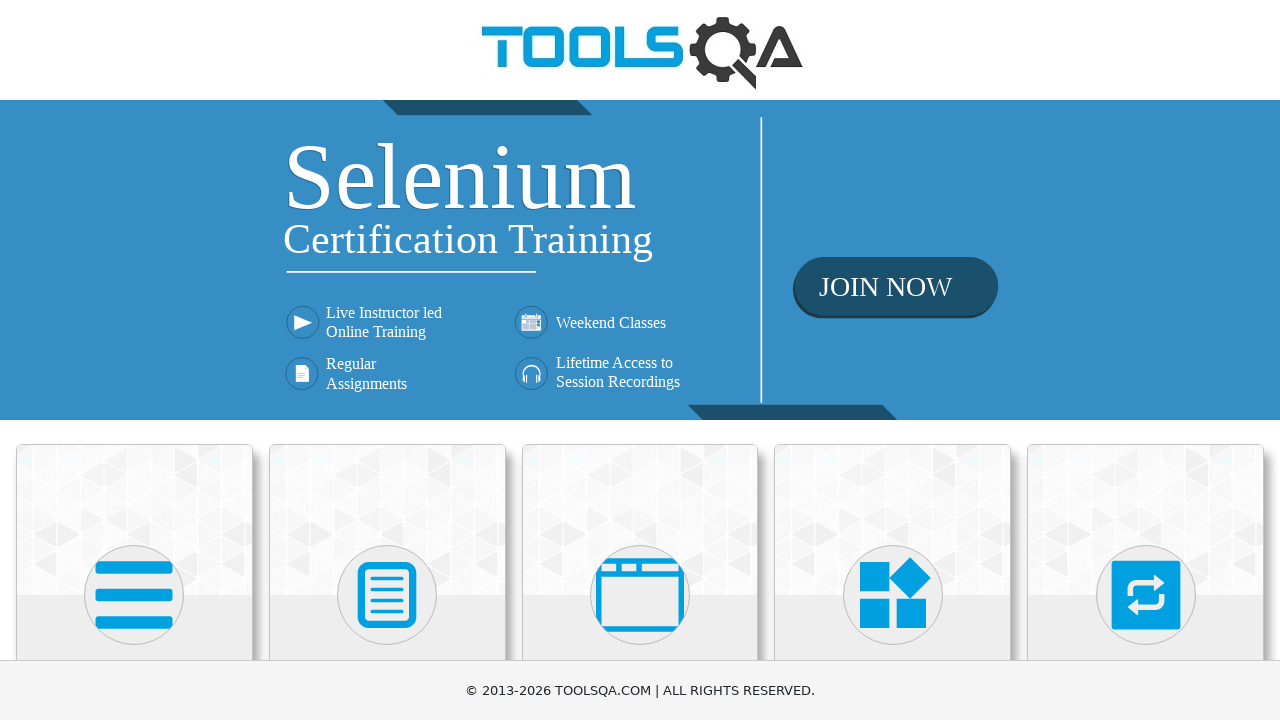

Clicked on the Elements card at (134, 520) on xpath=//h5[text()='Elements']/../../..
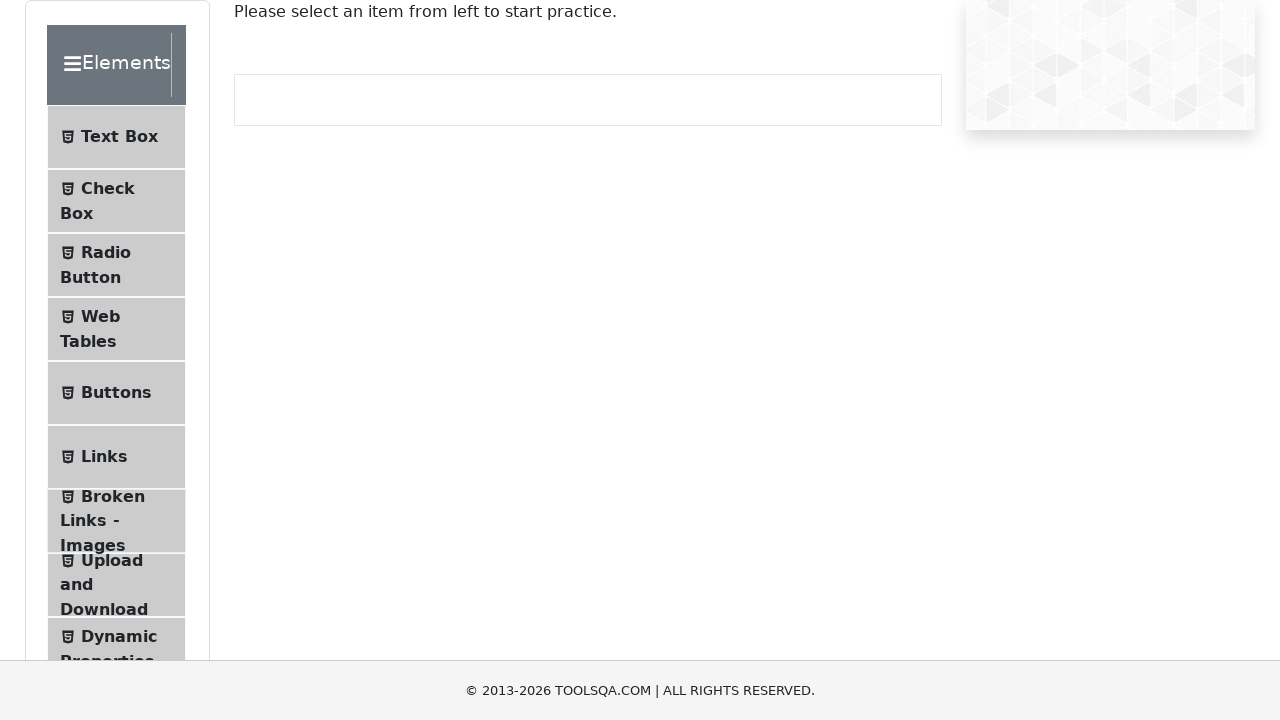

Verified navigation to elements page - URL changed to https://demoqa.com/elements
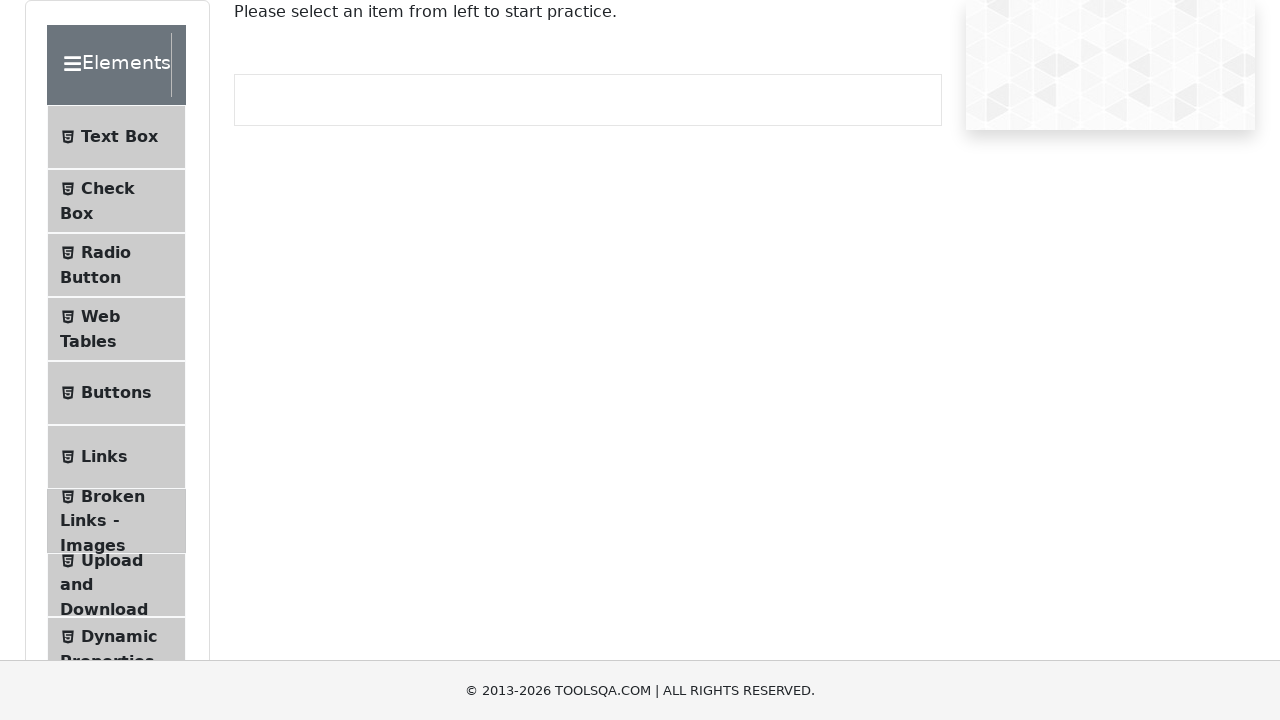

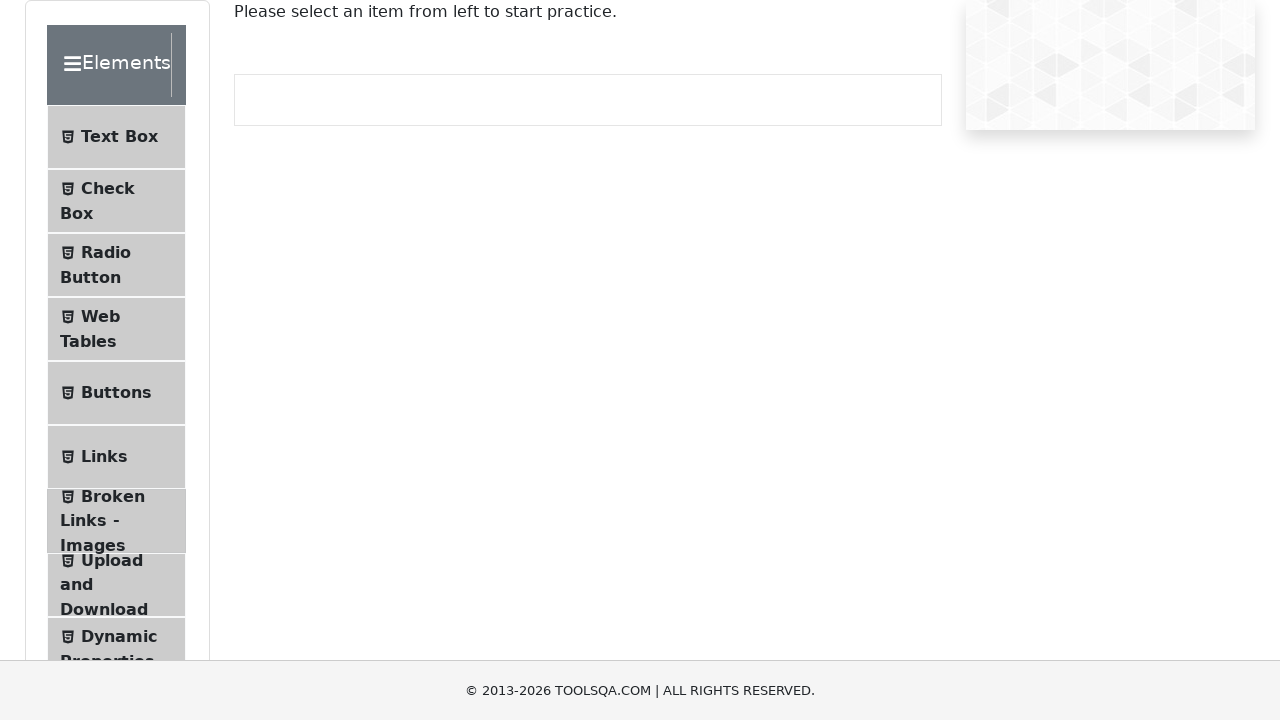